Tests keyboard input handling by pressing the SHIFT key and verifying the result message displayed on the page

Starting URL: https://the-internet.herokuapp.com/key_presses

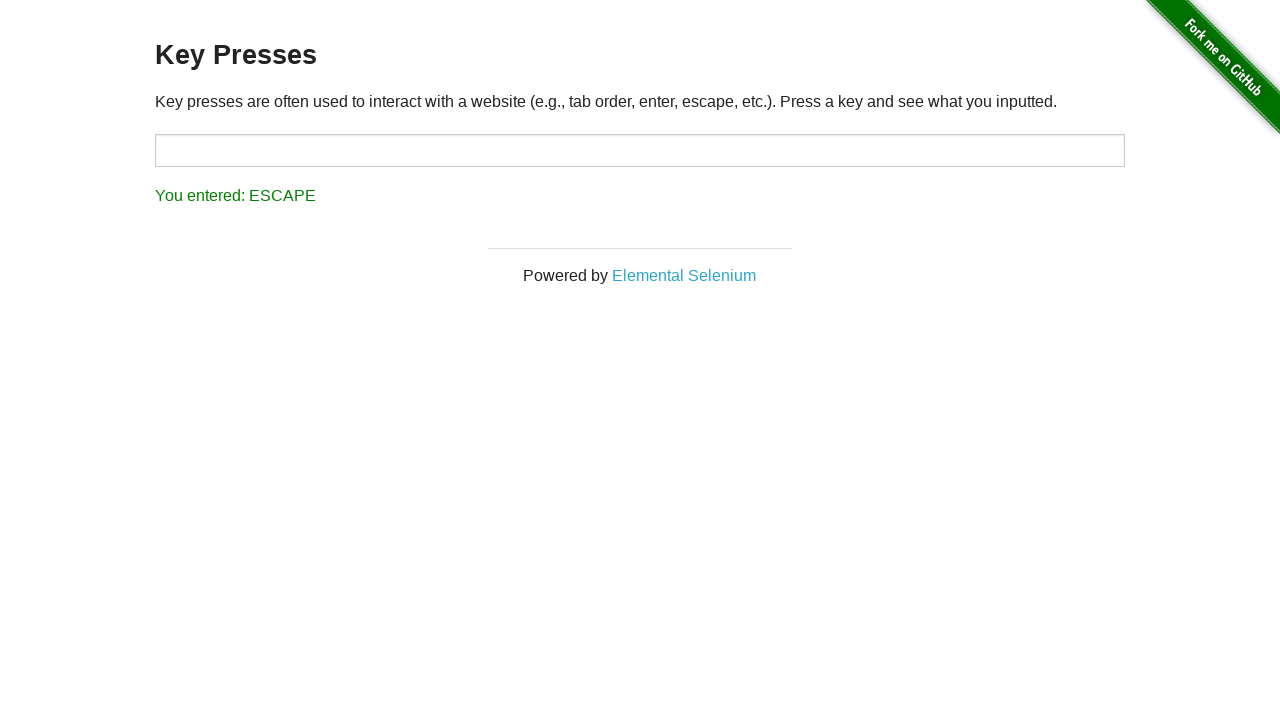

Pressed SHIFT key
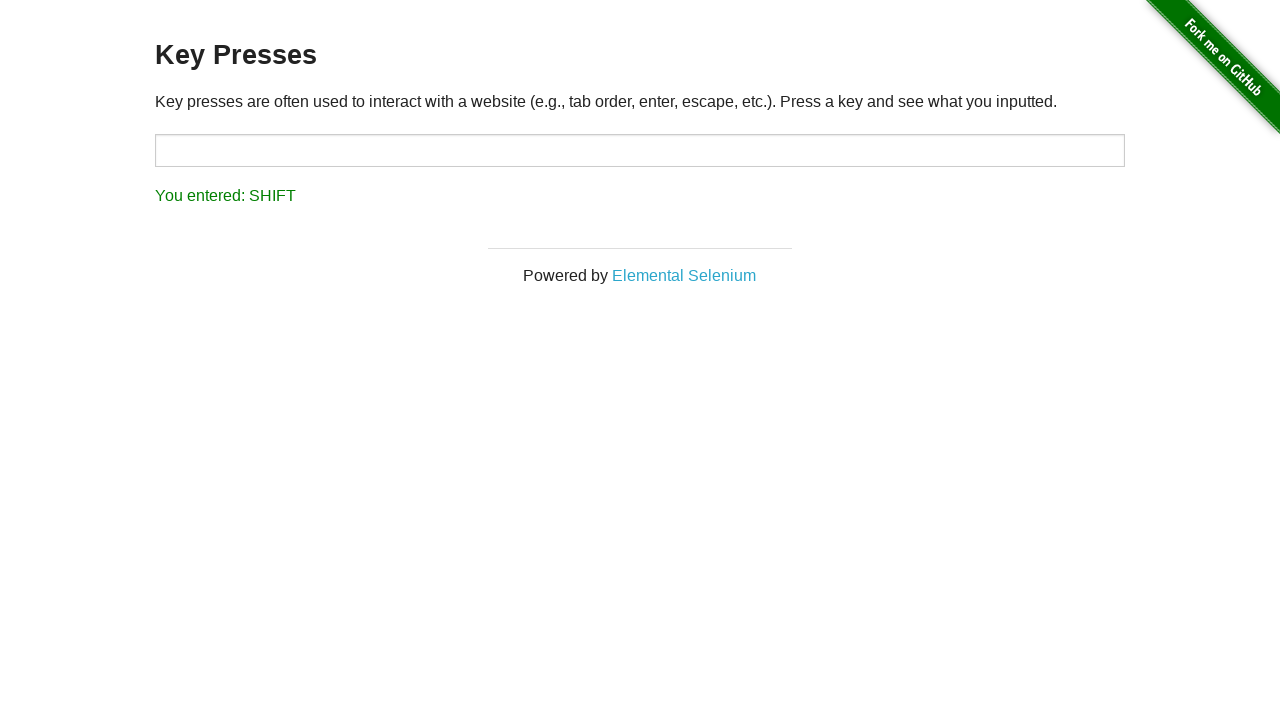

Located result element
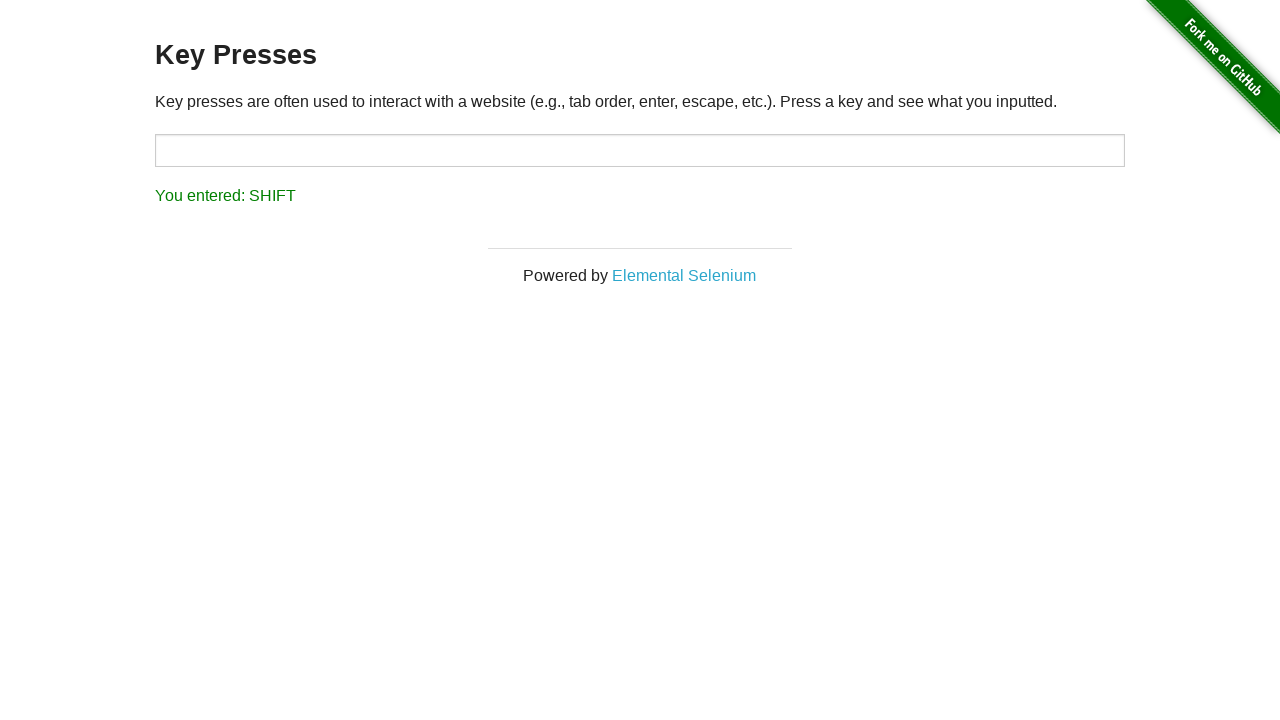

Retrieved result text content
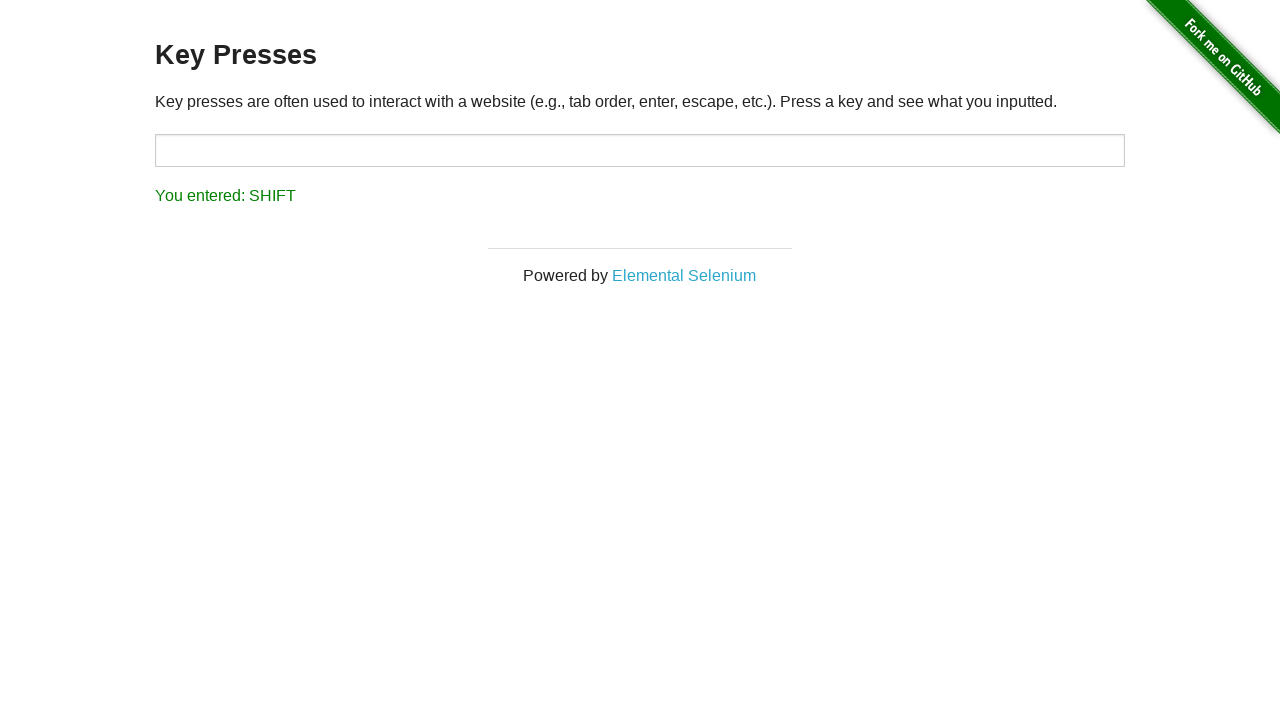

Verified result text matches expected value 'You entered: SHIFT'
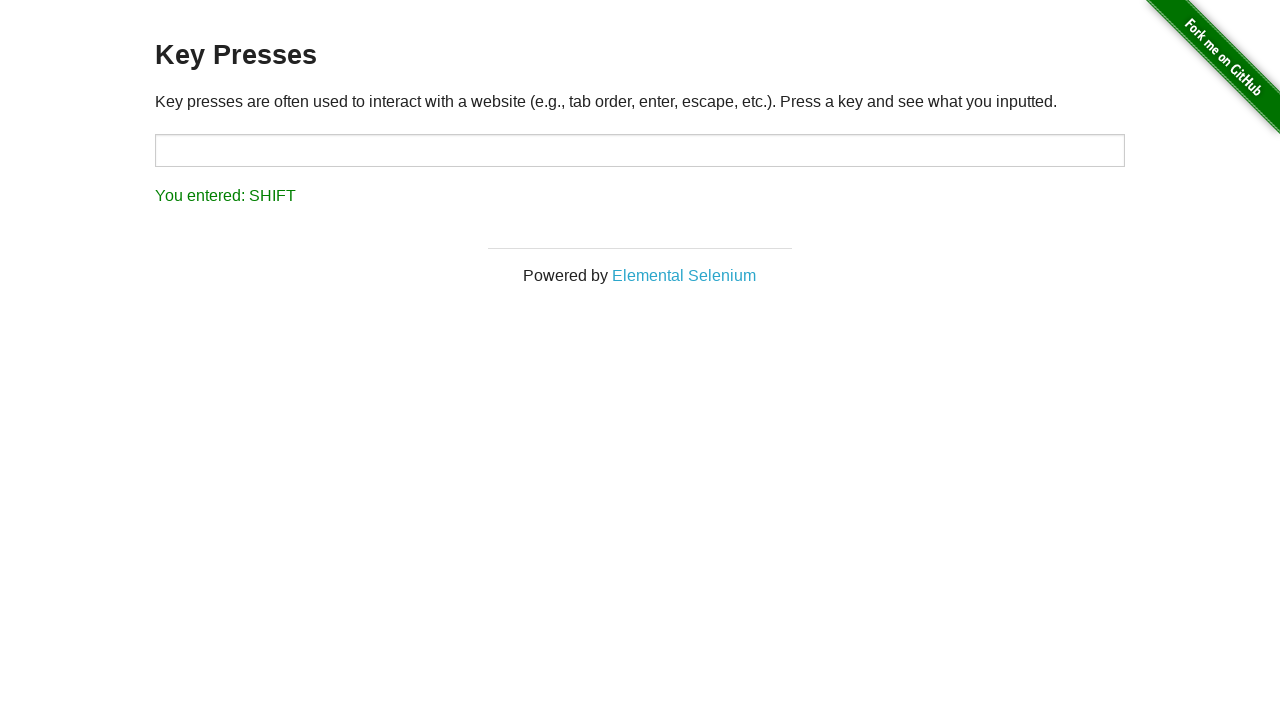

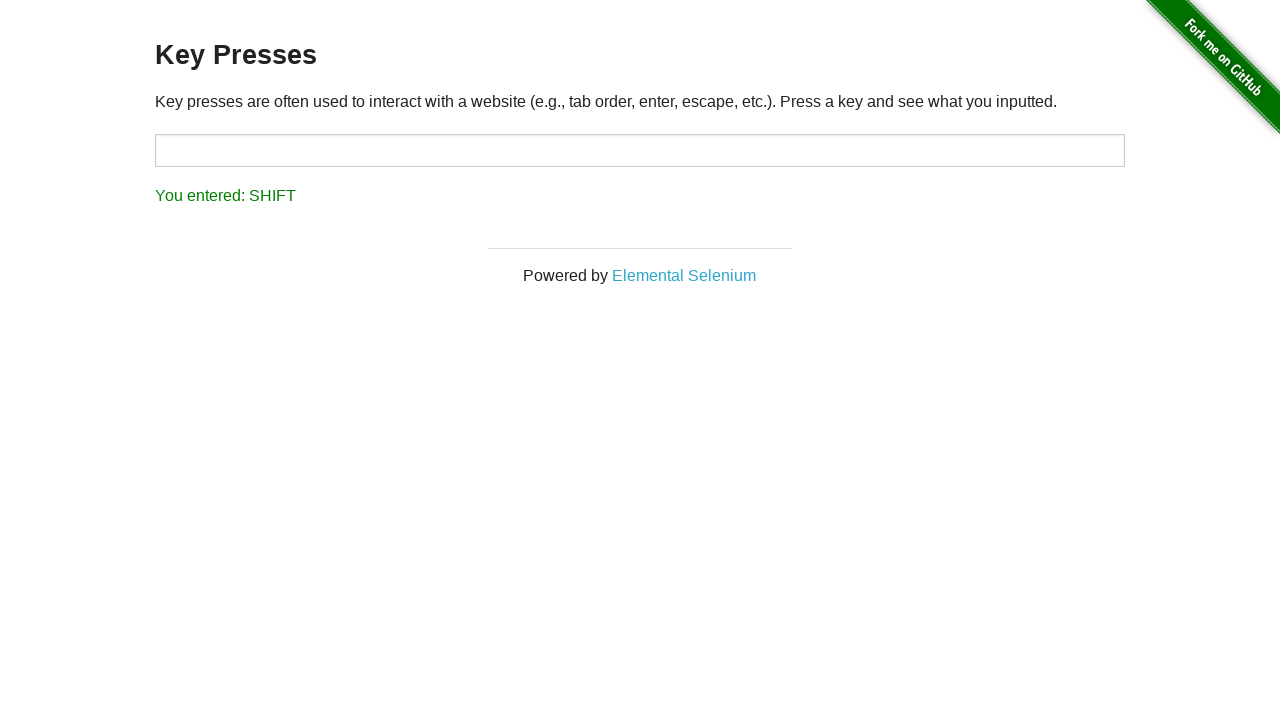